Tests table sorting functionality by clicking the Last Name column header and verifying that the rows are sorted alphabetically

Starting URL: http://the-internet.herokuapp.com/tables

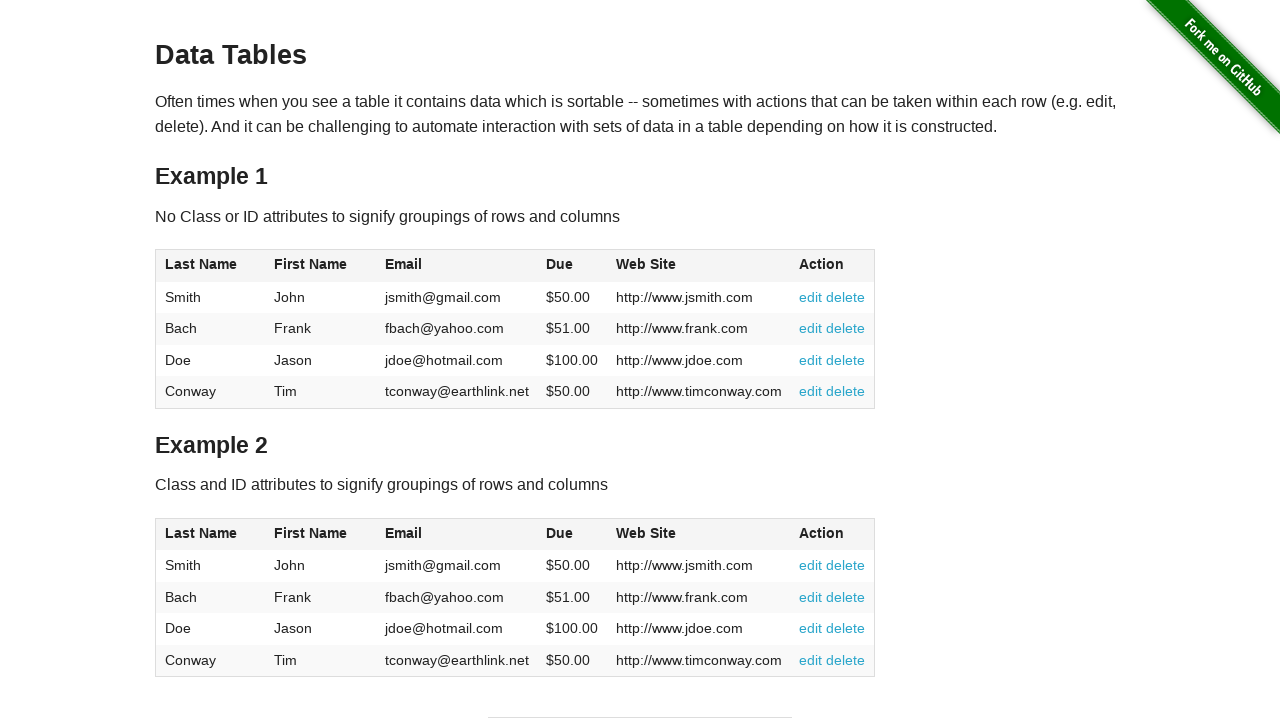

Clicked Last Name column header to sort table at (201, 264) on xpath=.//span[contains(text() , 'Last Name')][1]
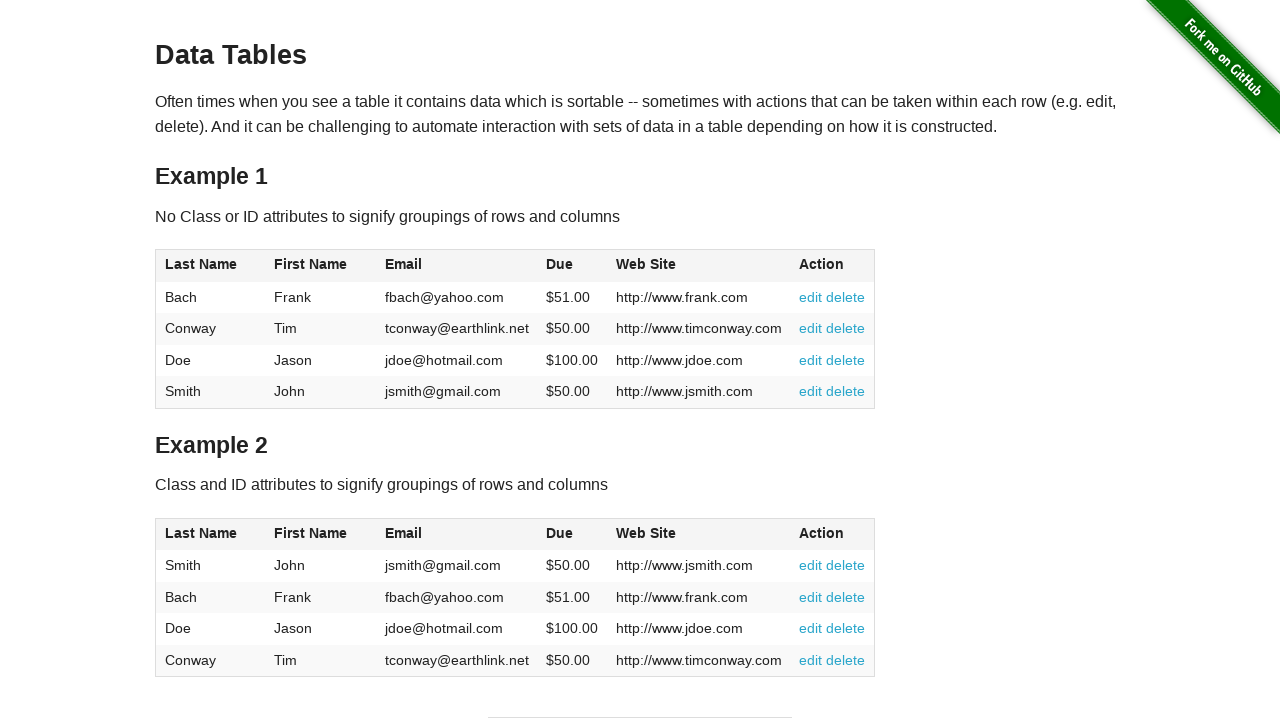

Waited for DOM to be fully loaded after sorting
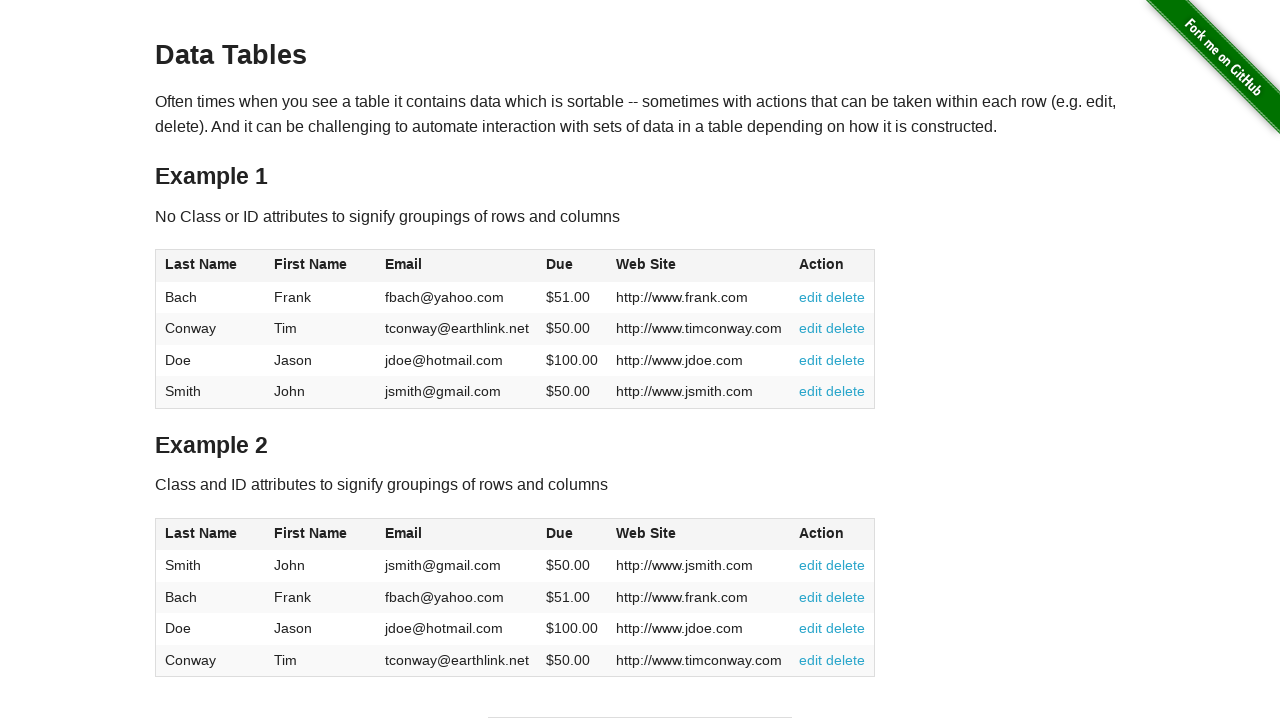

Verified table rows are present and sortable
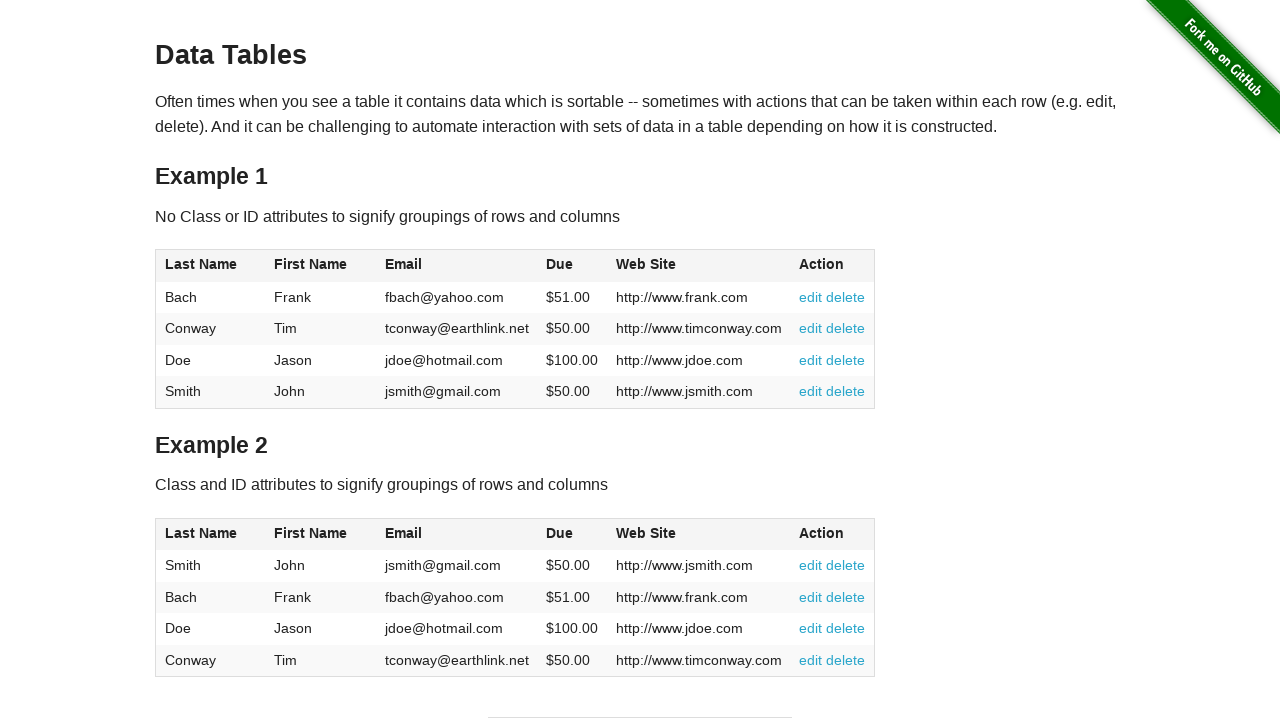

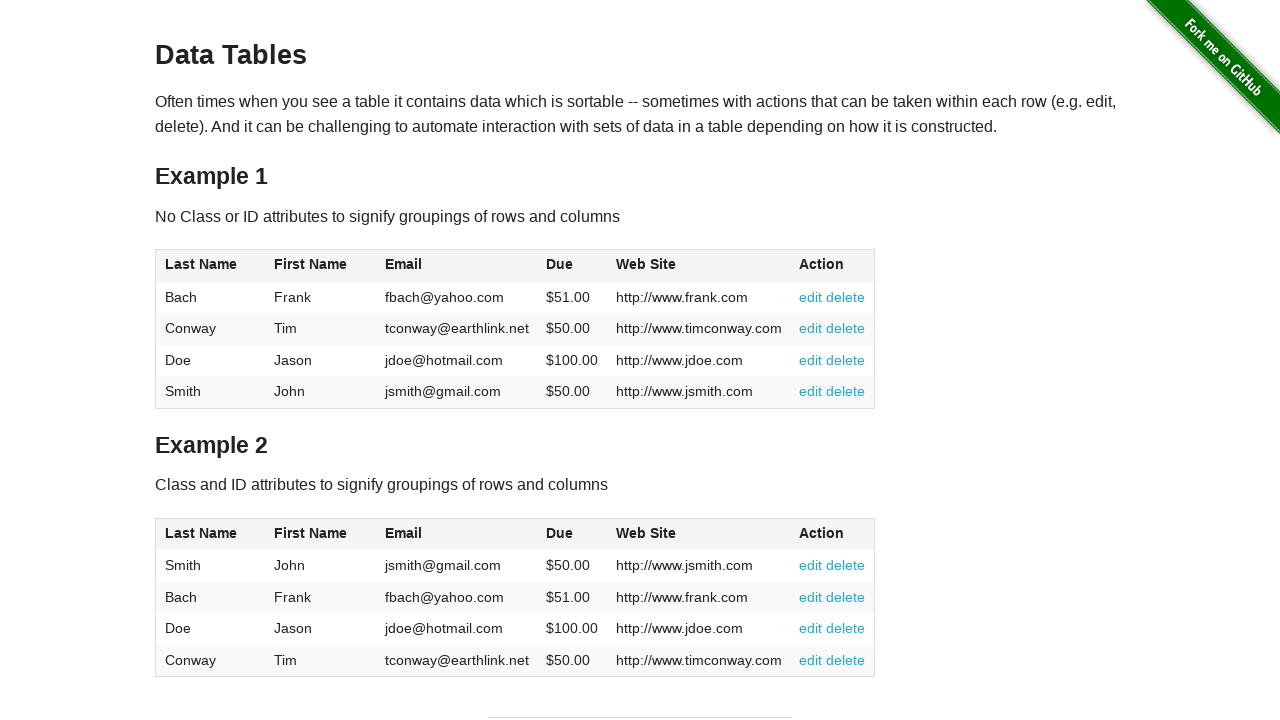